Tests search functionality by typing different names into the search field on a banking demo site

Starting URL: http://zero.webappsecurity.com/index.html

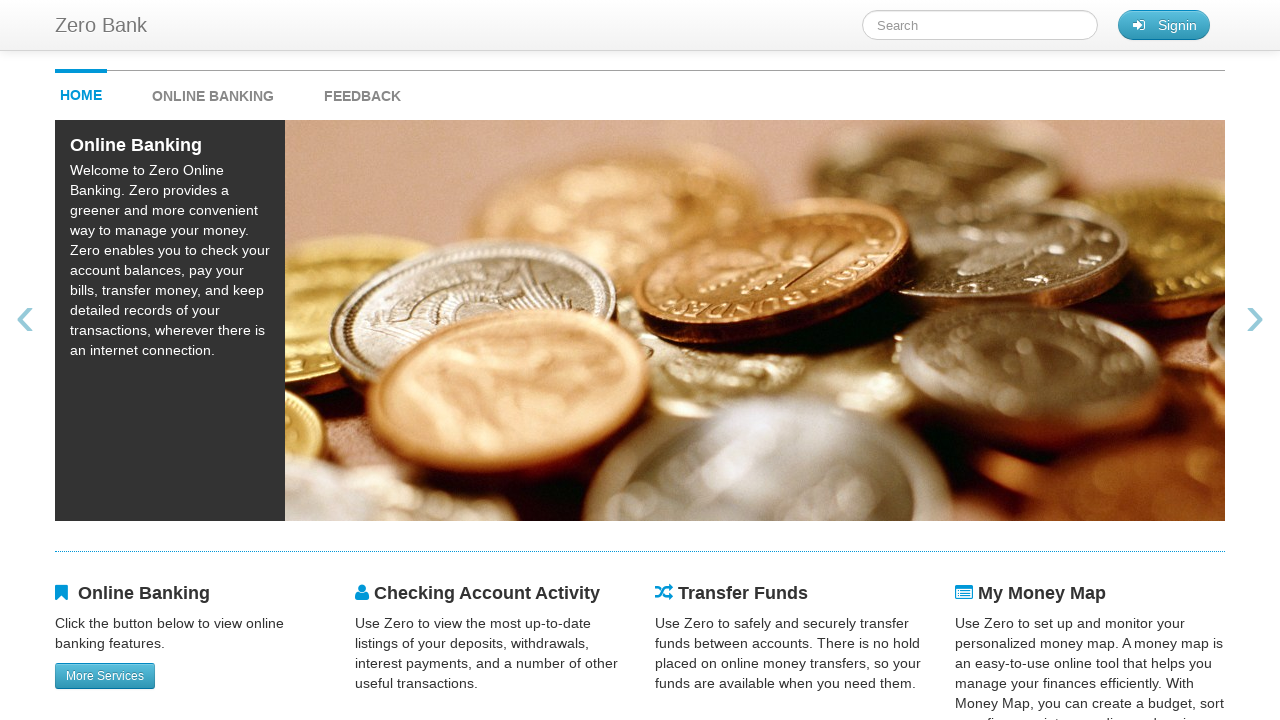

Filled search field with 'Mike' on #searchTerm
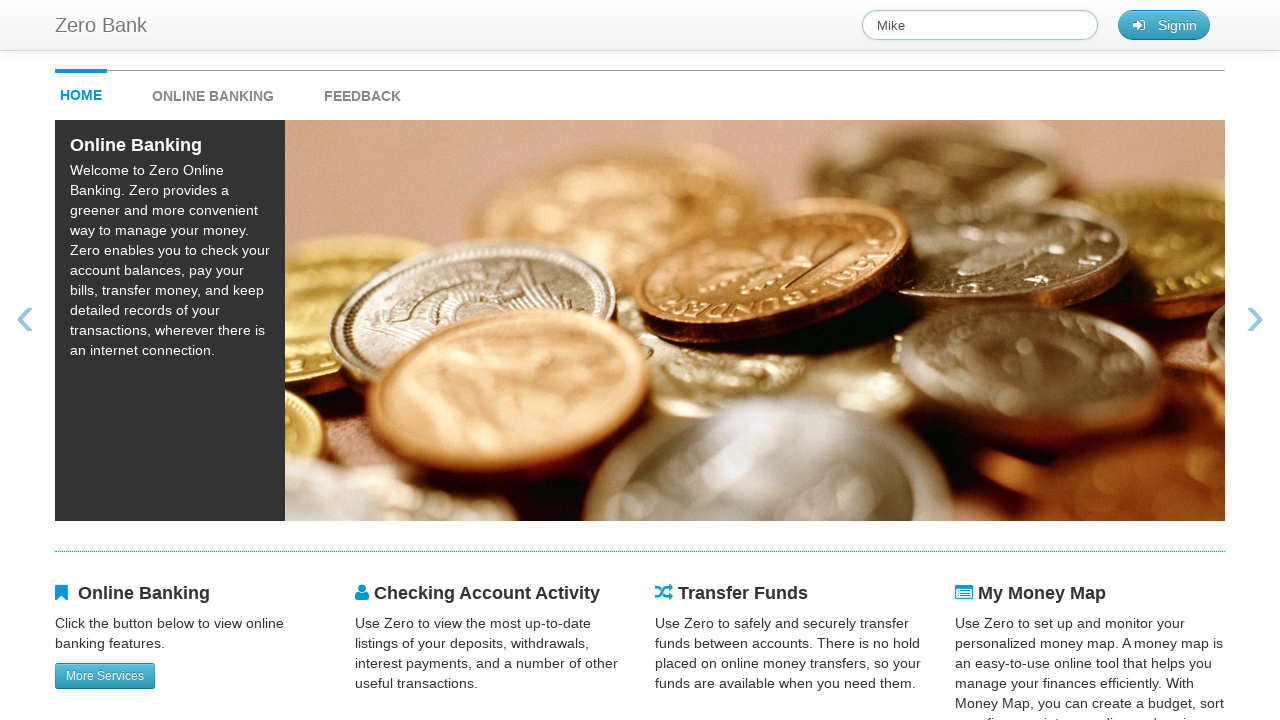

Filled search field with 'Judy' on #searchTerm
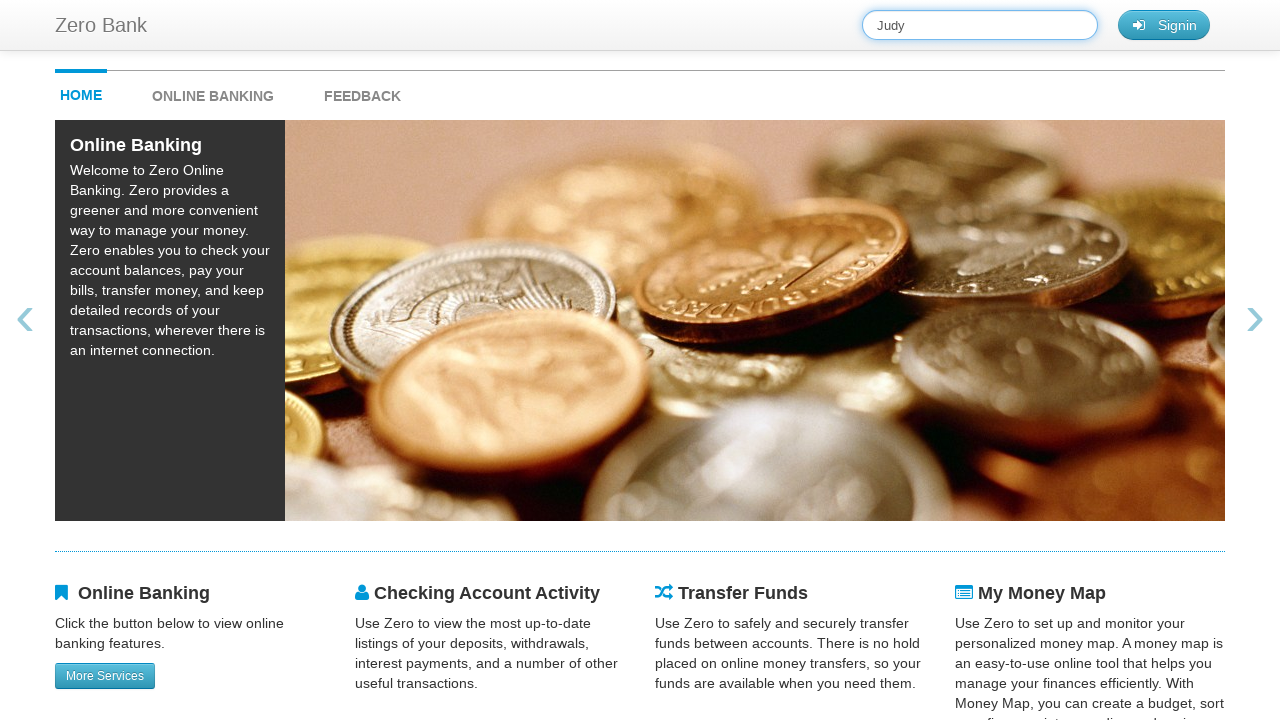

Filled search field with 'Peter' on #searchTerm
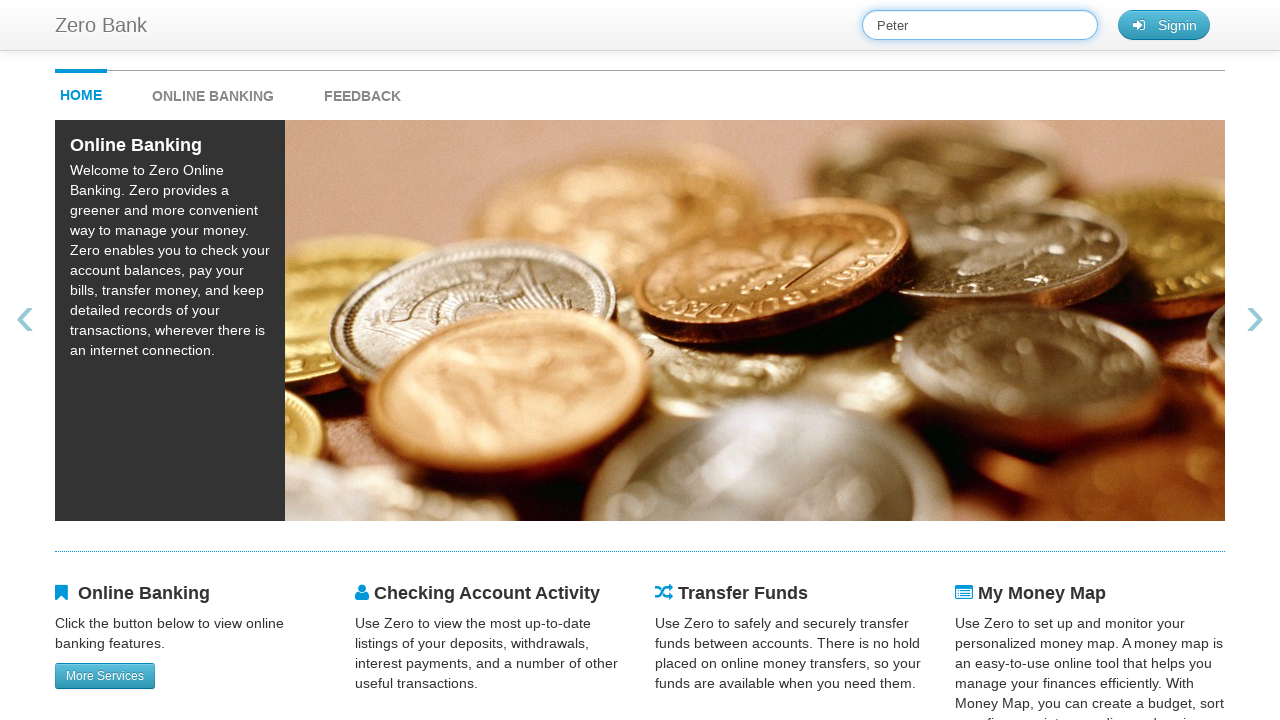

Filled search field with 'Elon' on #searchTerm
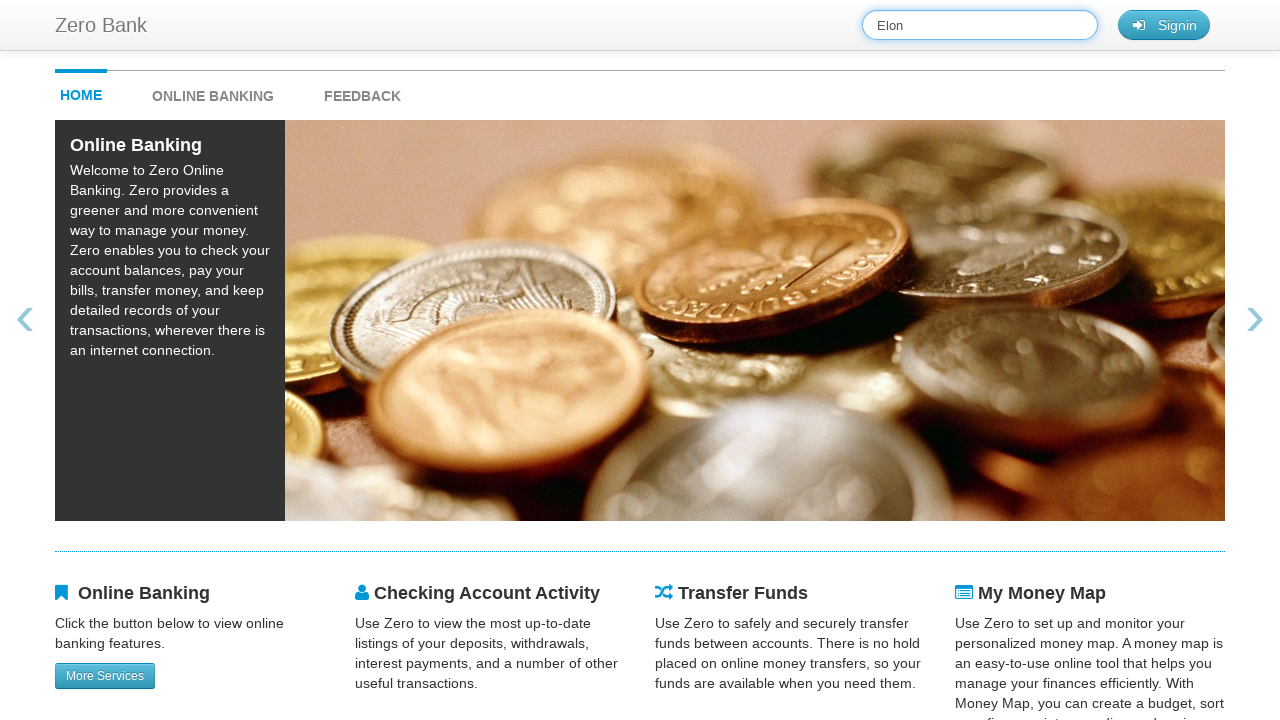

Filled search field with 'Alice' on #searchTerm
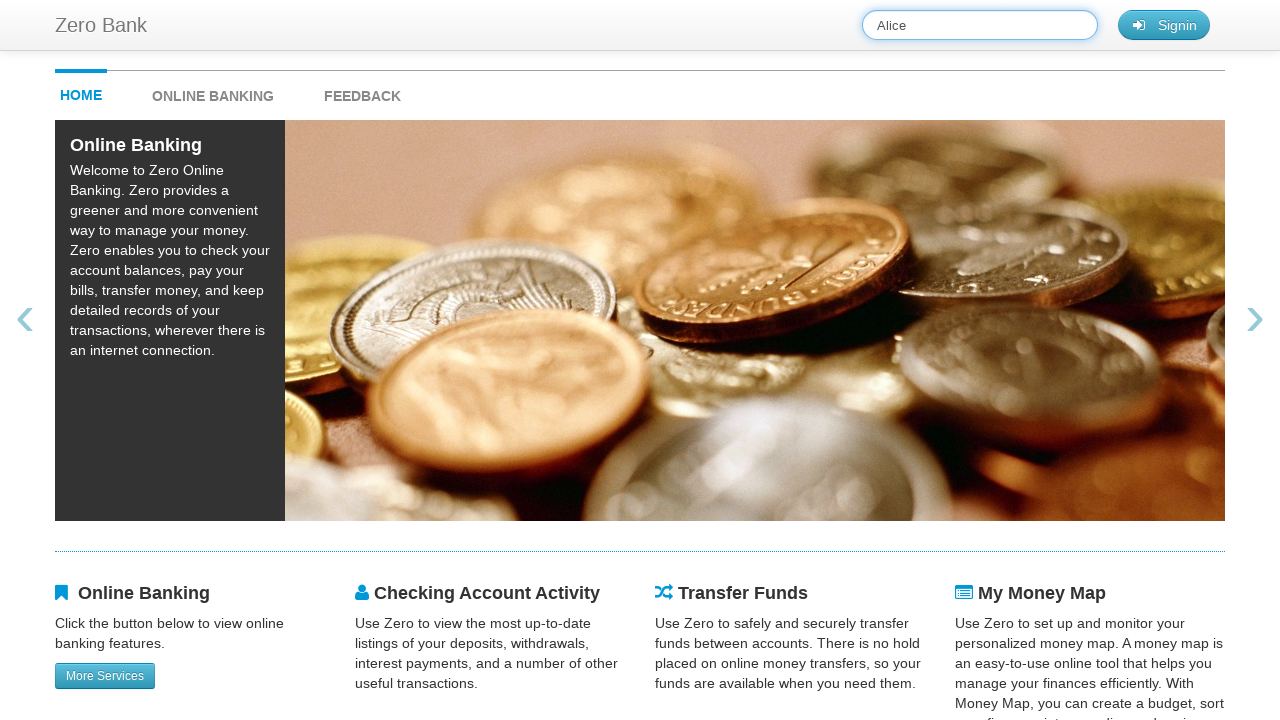

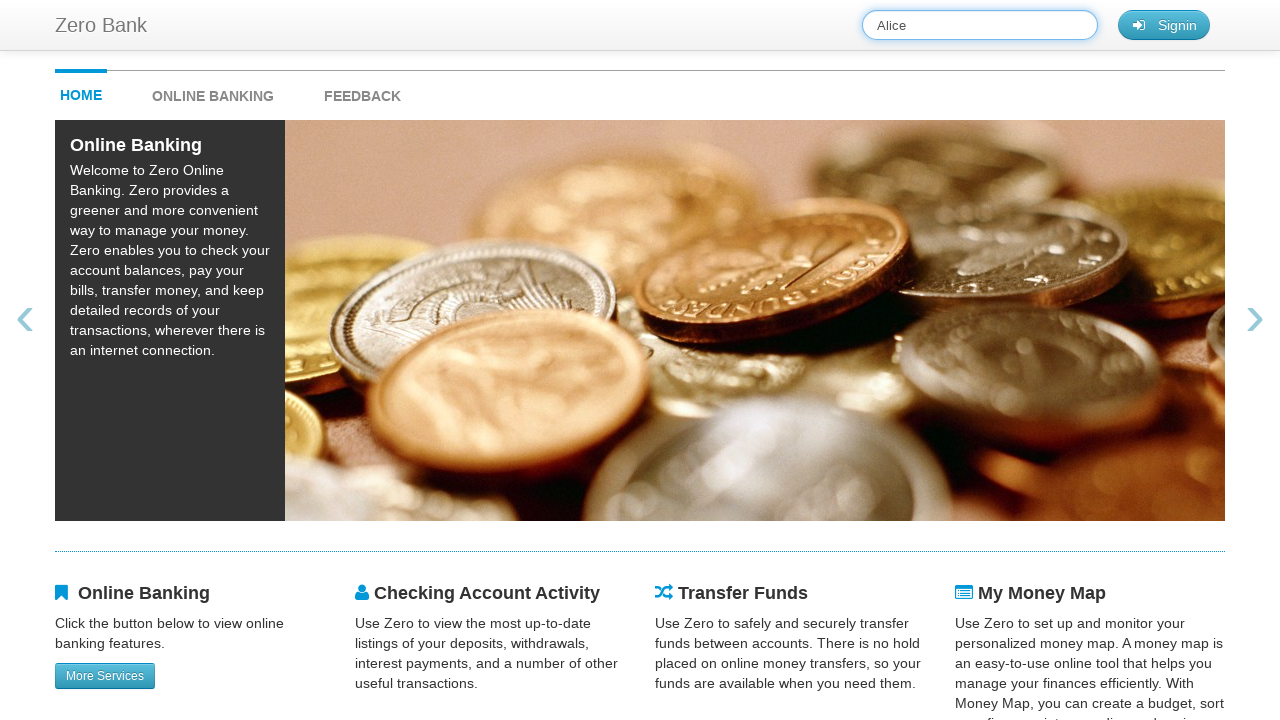